Tests editing an existing record in a web table by clicking the edit button, modifying the first name field, and submitting the changes

Starting URL: https://demoqa.com/webtables

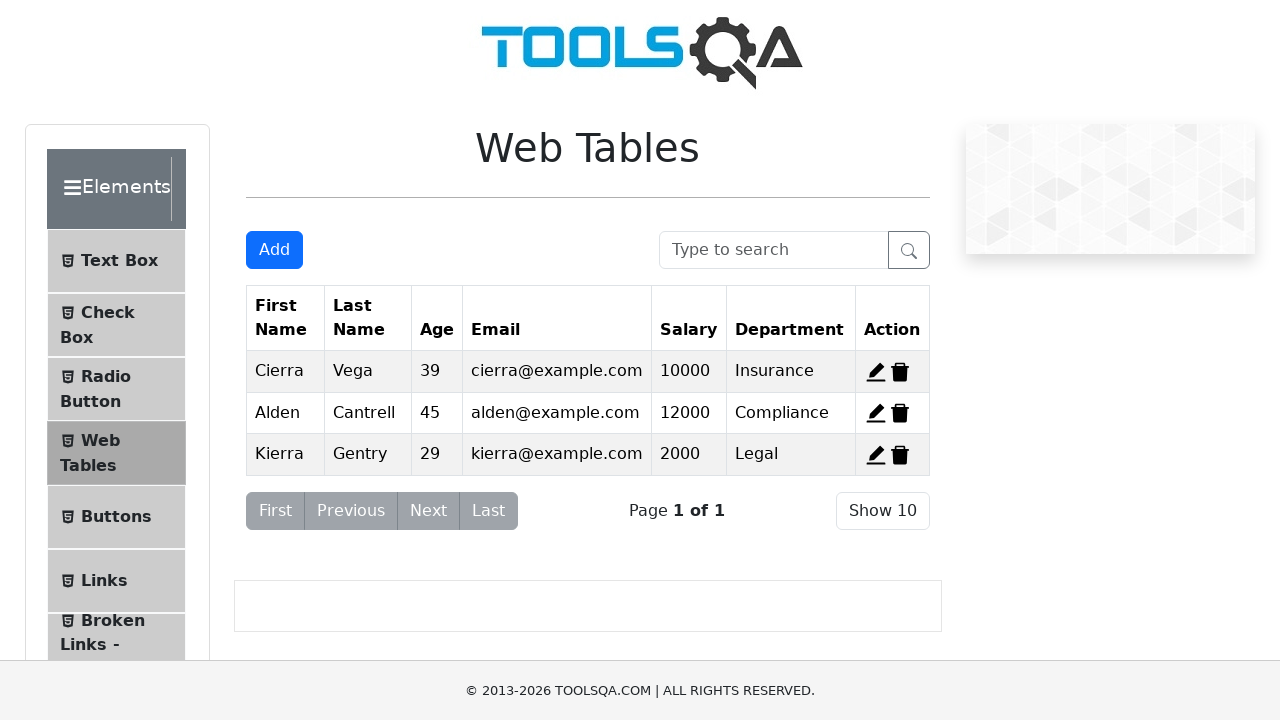

Scrolled down to make edit button visible
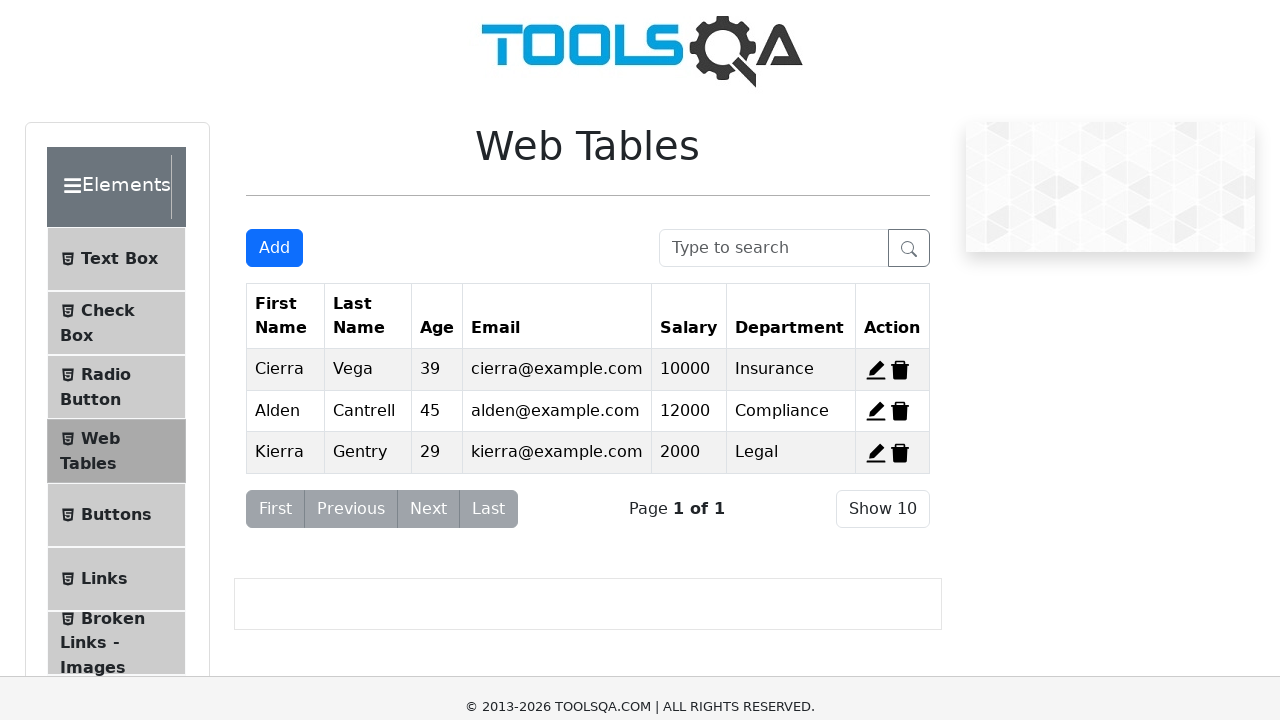

Clicked edit button for third record at (876, 12) on xpath=//span[@id='edit-record-3']//*[local-name()='svg']
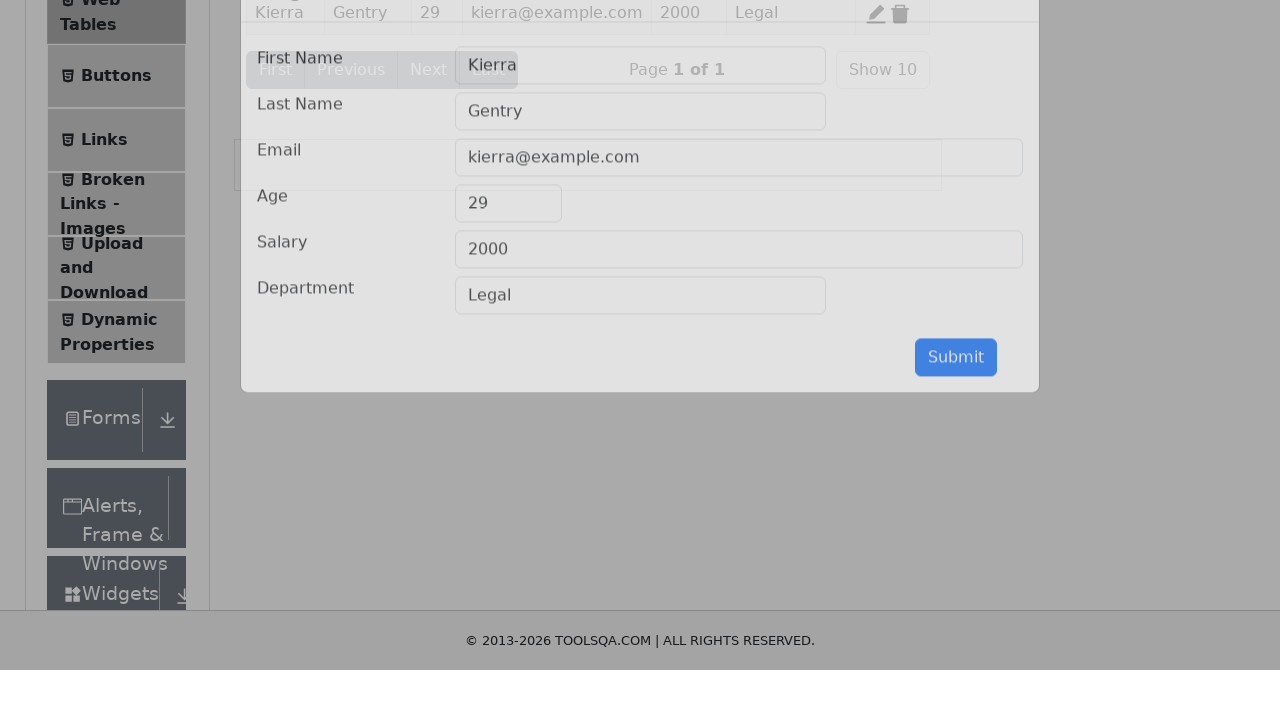

Located first name input field
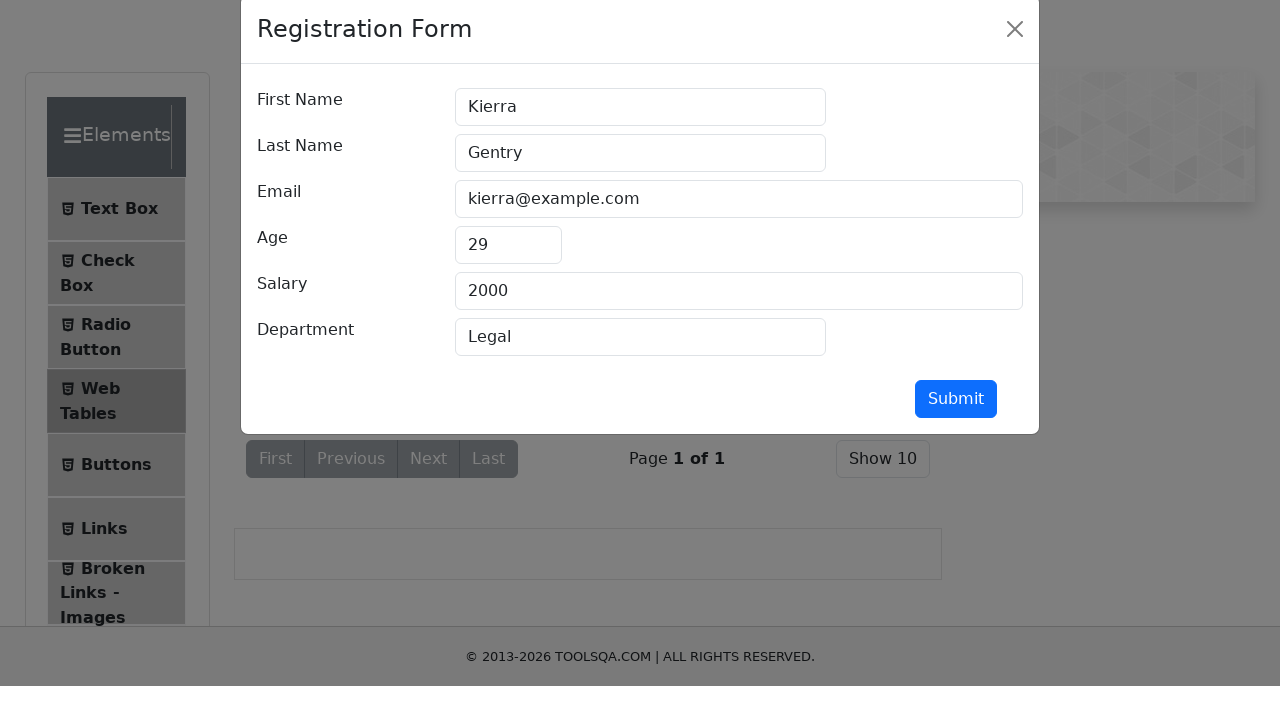

Cleared first name field on xpath=//input[@id='firstName']
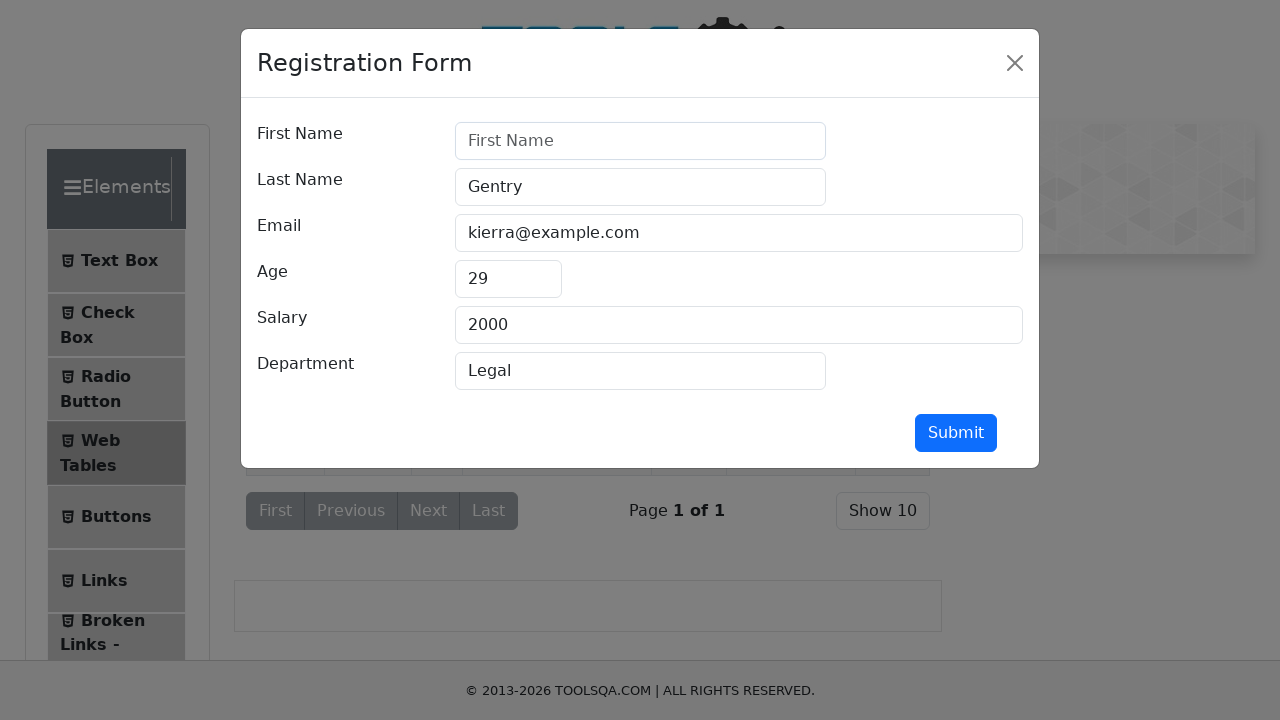

Filled first name field with 'Michael' on xpath=//input[@id='firstName']
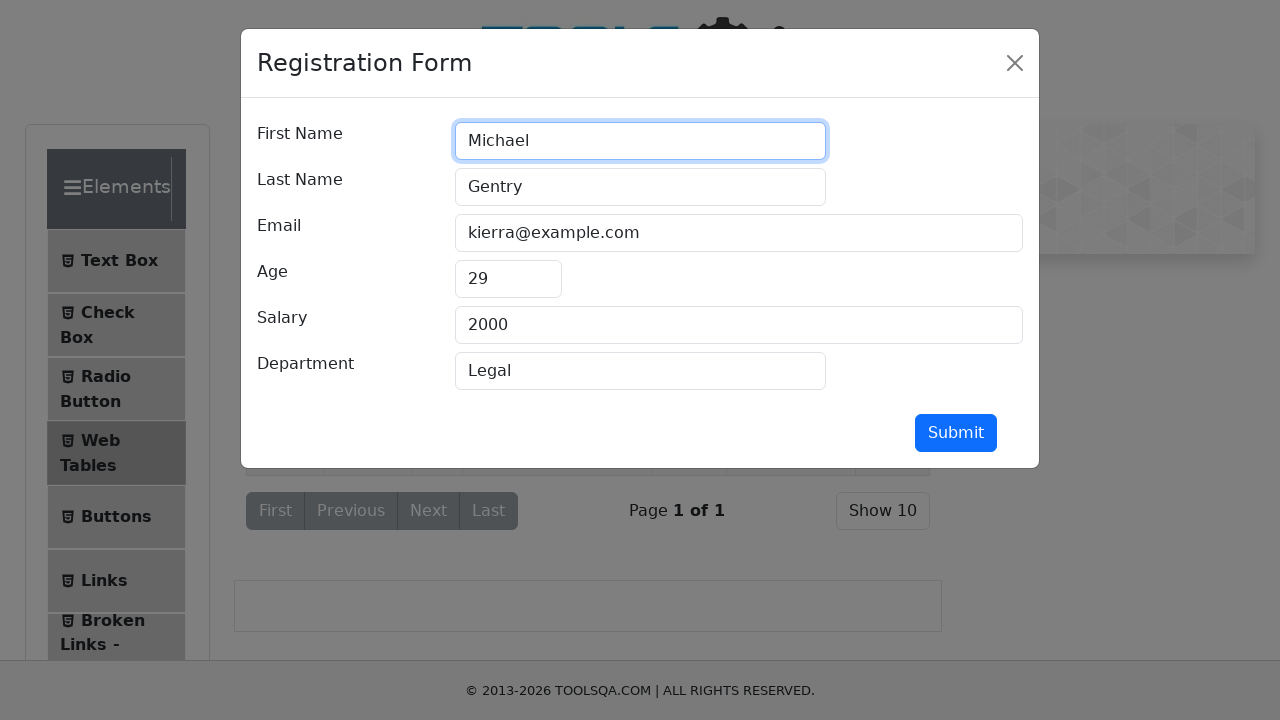

Clicked submit button to save changes at (956, 433) on xpath=//button[@id='submit']
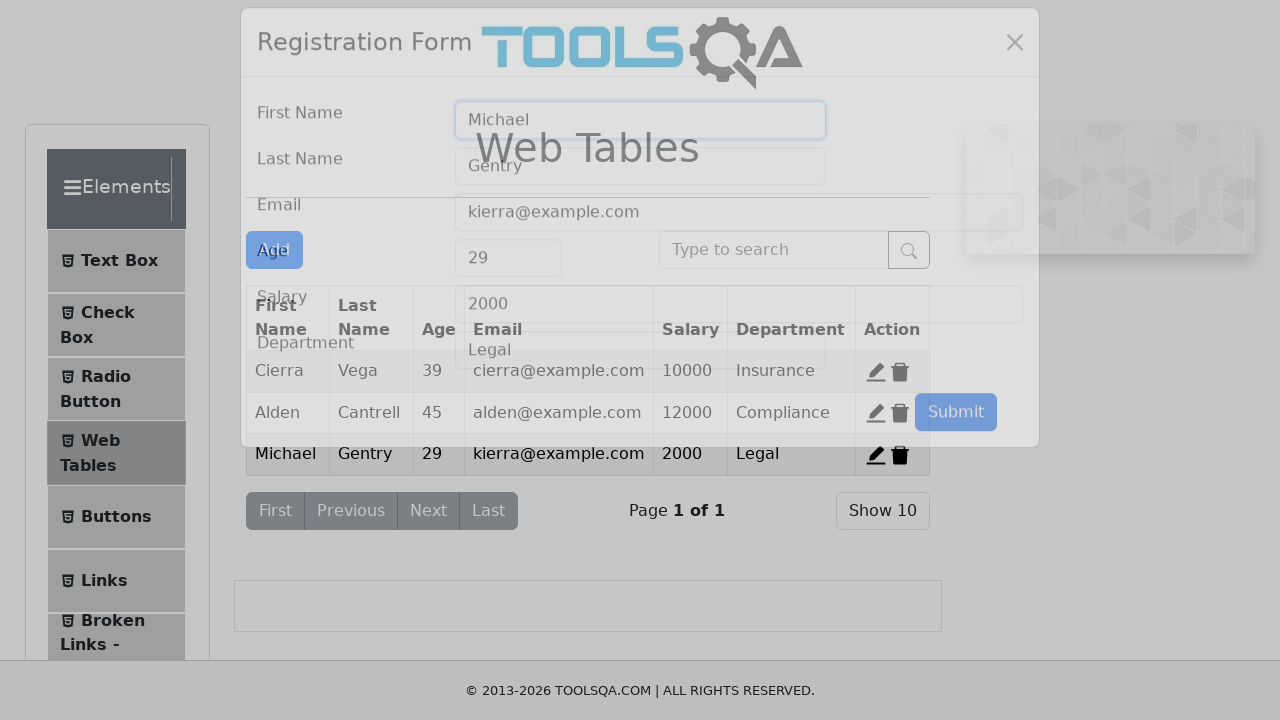

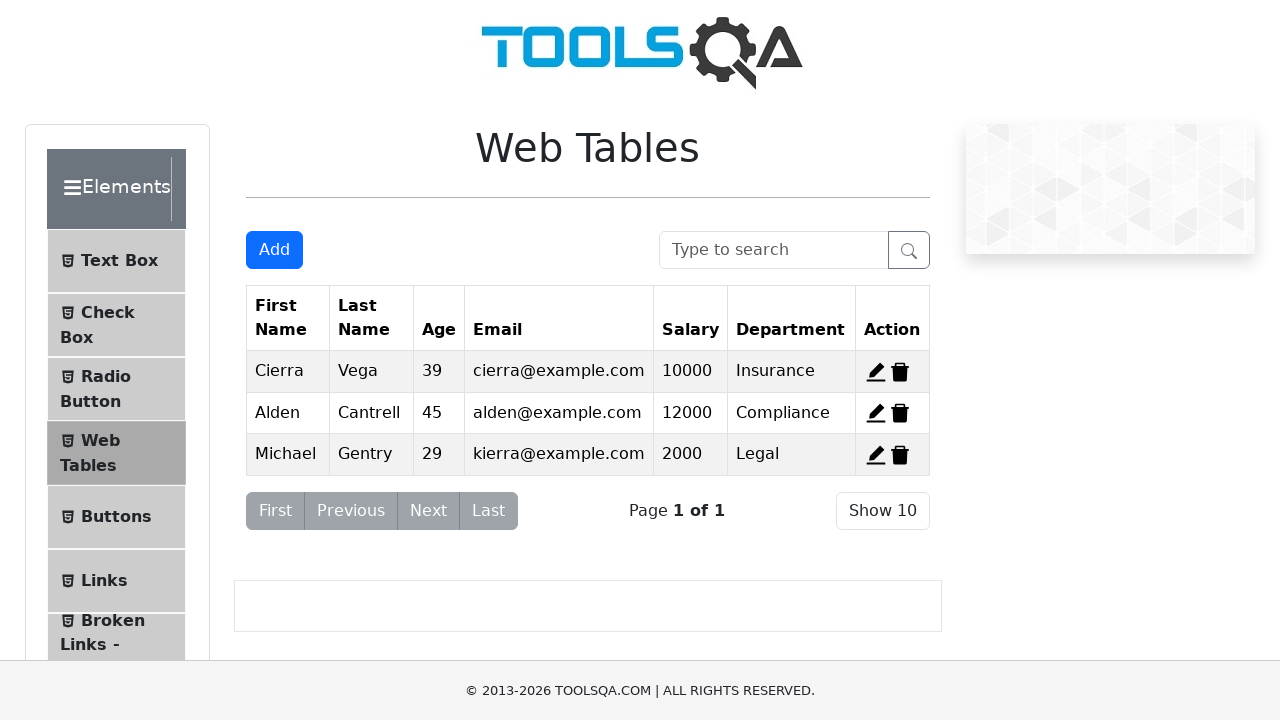